Tests product search and checkout flow by searching for 'ca', adding Cashews to cart, and completing the order

Starting URL: https://rahulshettyacademy.com/seleniumPractise/#/

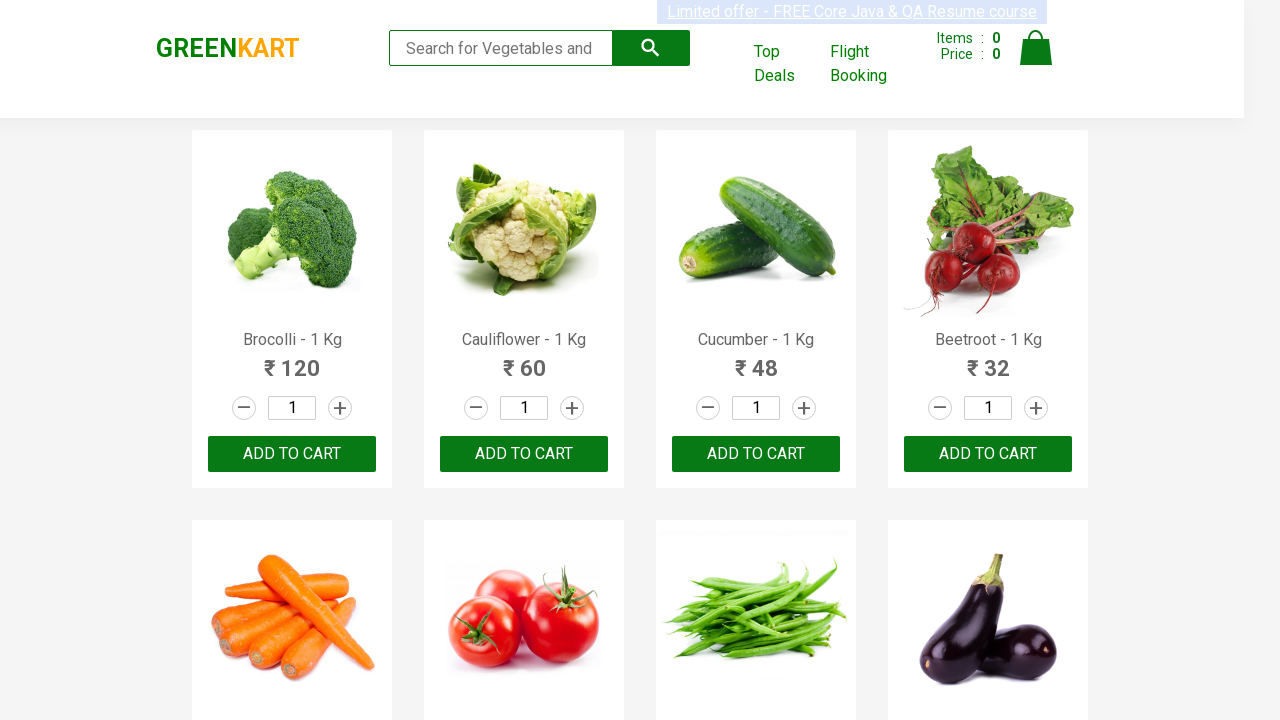

Filled search field with 'ca' on input.search-keyword
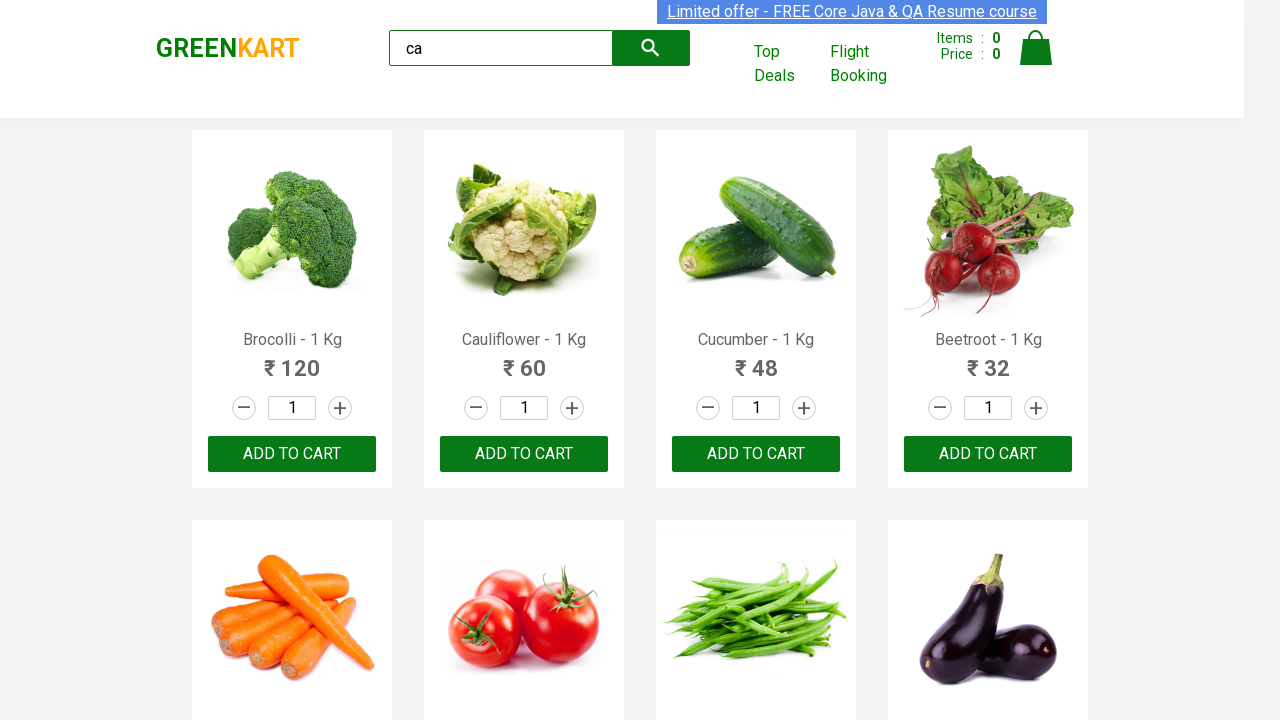

Waited 2 seconds for search results to load
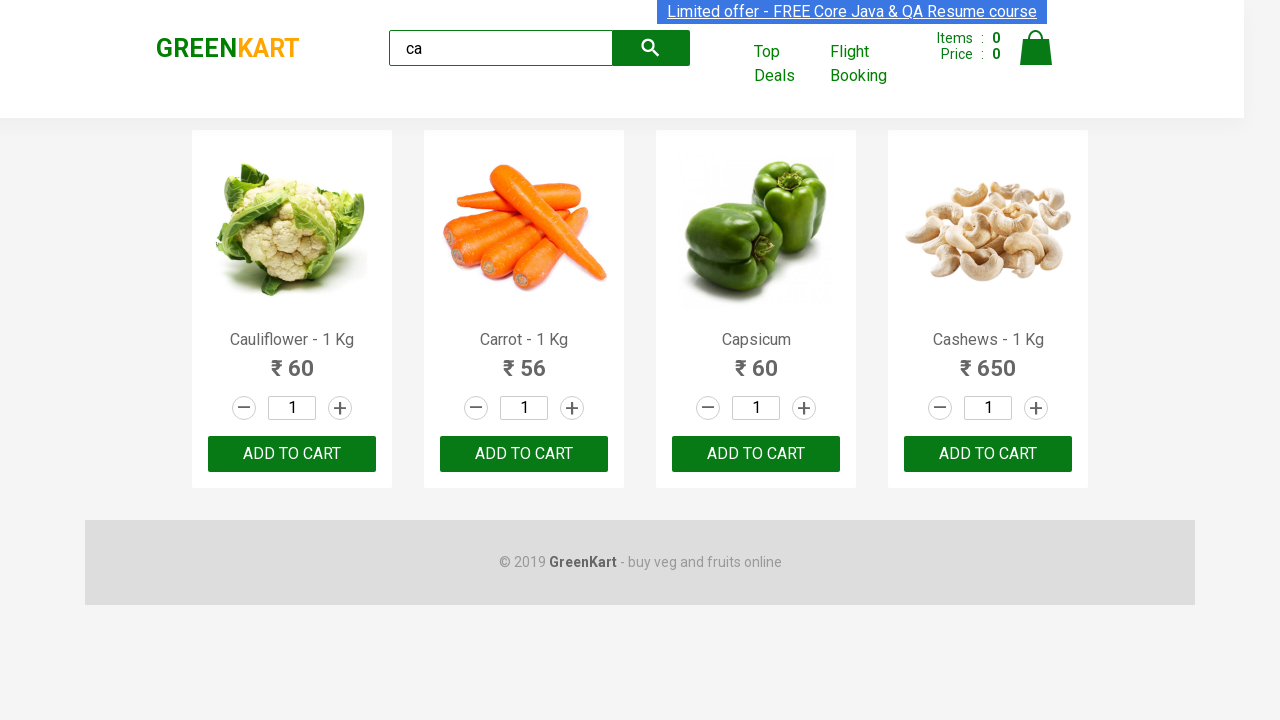

Retrieved all product elements from search results
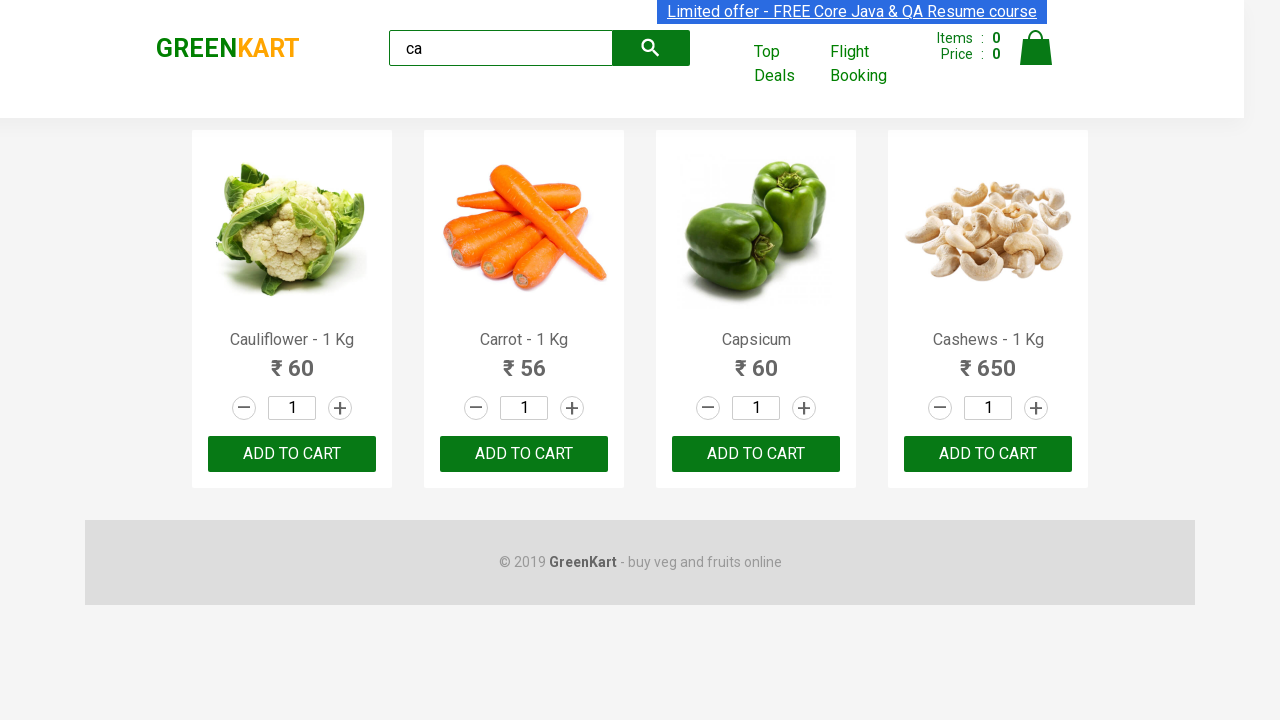

Retrieved product name: Cauliflower - 1 Kg
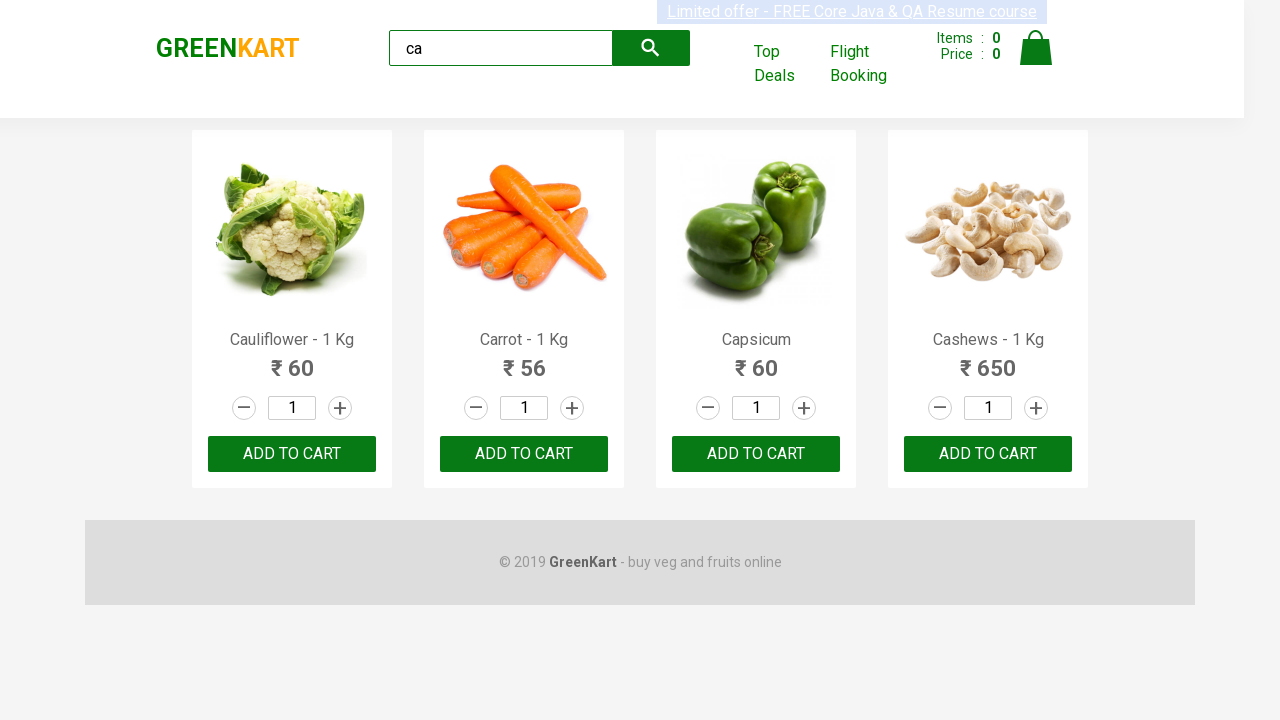

Retrieved product name: Carrot - 1 Kg
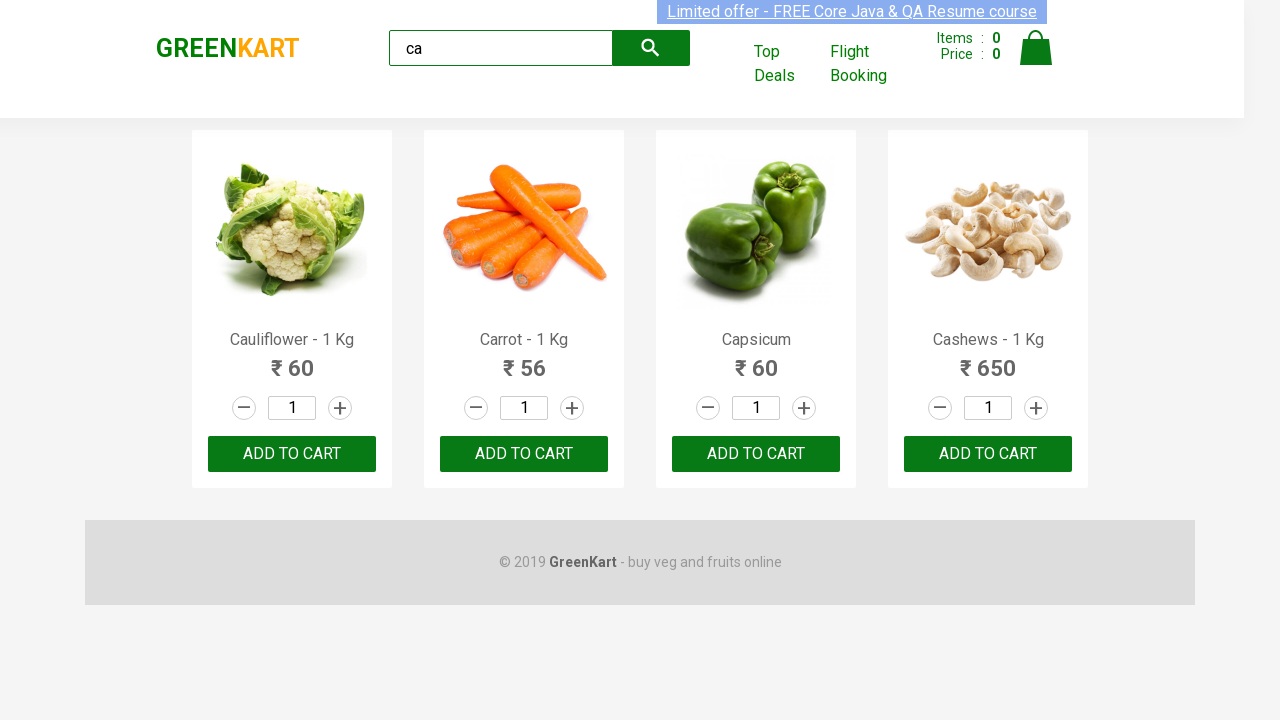

Retrieved product name: Capsicum
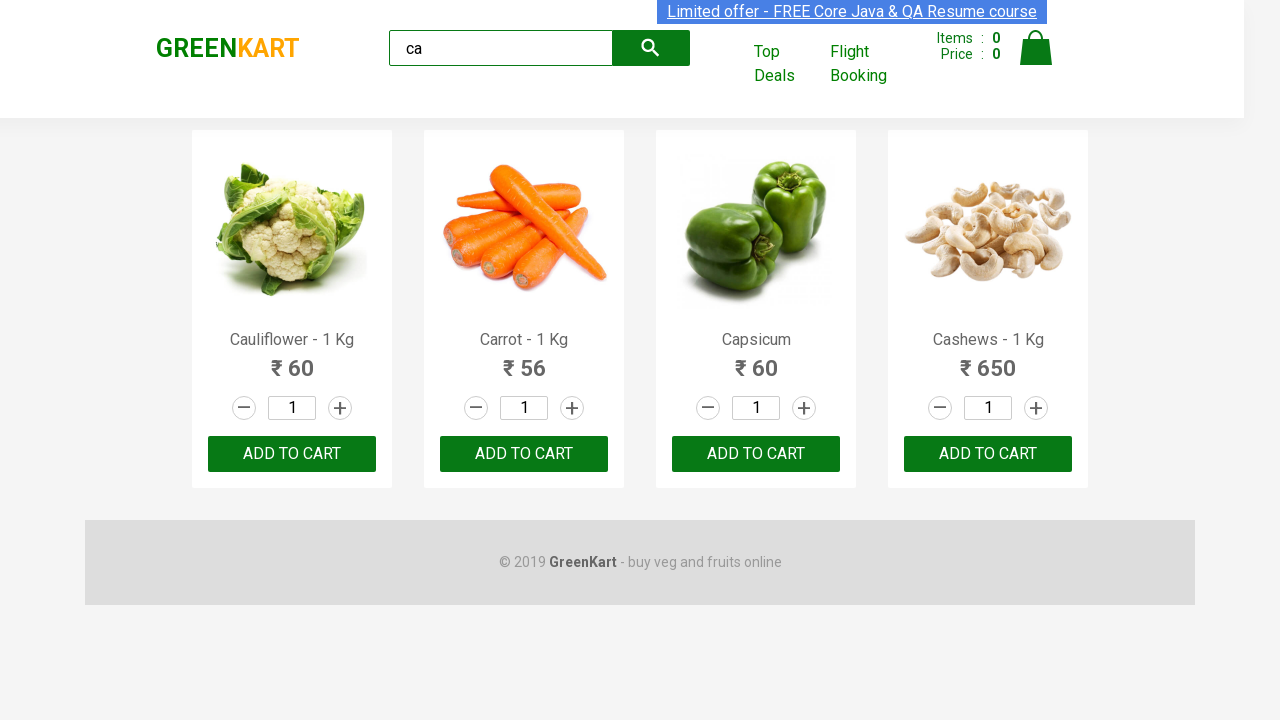

Retrieved product name: Cashews - 1 Kg
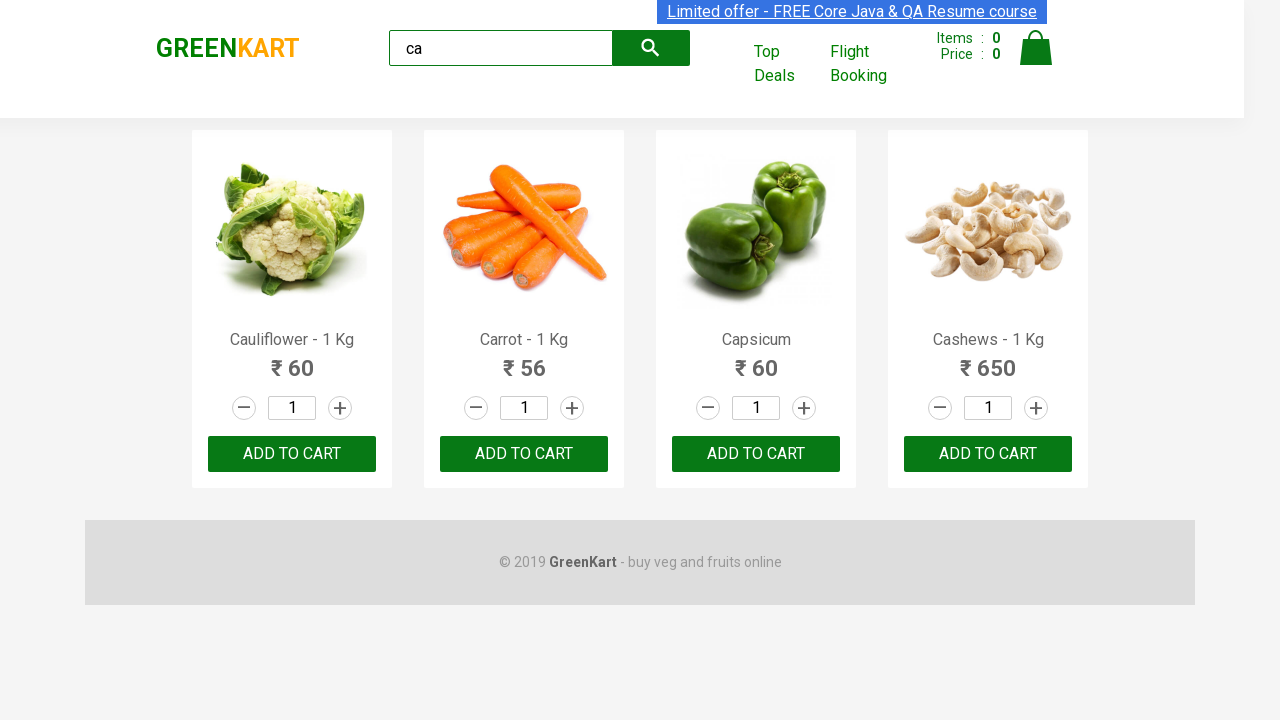

Clicked 'Add to Cart' button for Cashews product at (988, 454) on .products .product >> nth=3 >> button
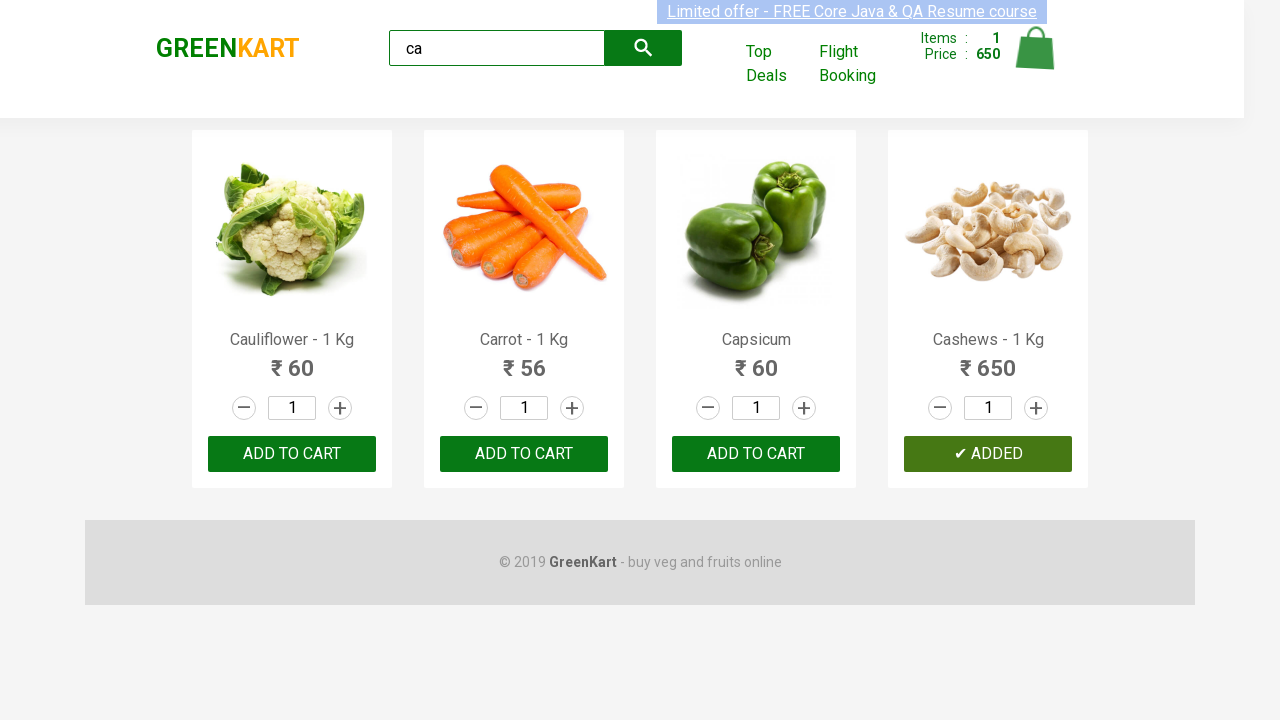

Clicked cart icon to view cart at (1036, 48) on .cart-icon > img
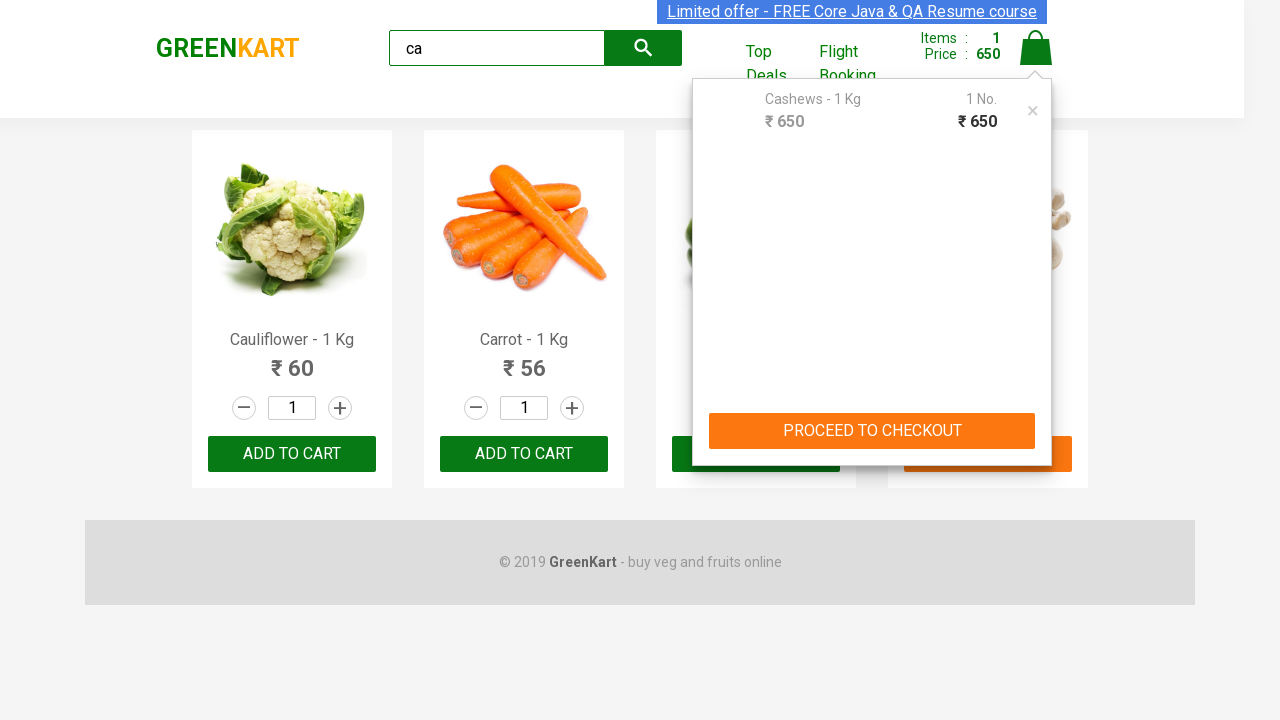

Clicked 'PROCEED TO CHECKOUT' button at (872, 431) on text=PROCEED TO CHECKOUT
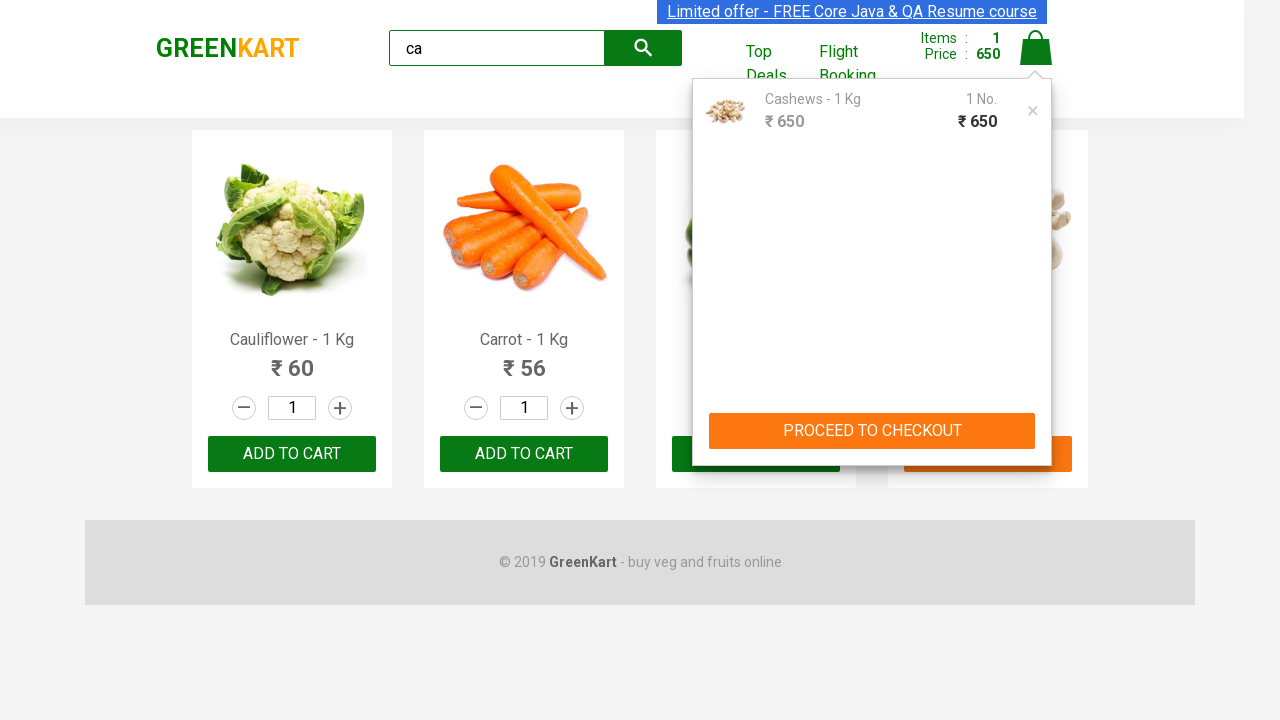

Clicked 'Place Order' button to complete purchase at (1036, 420) on text=Place Order
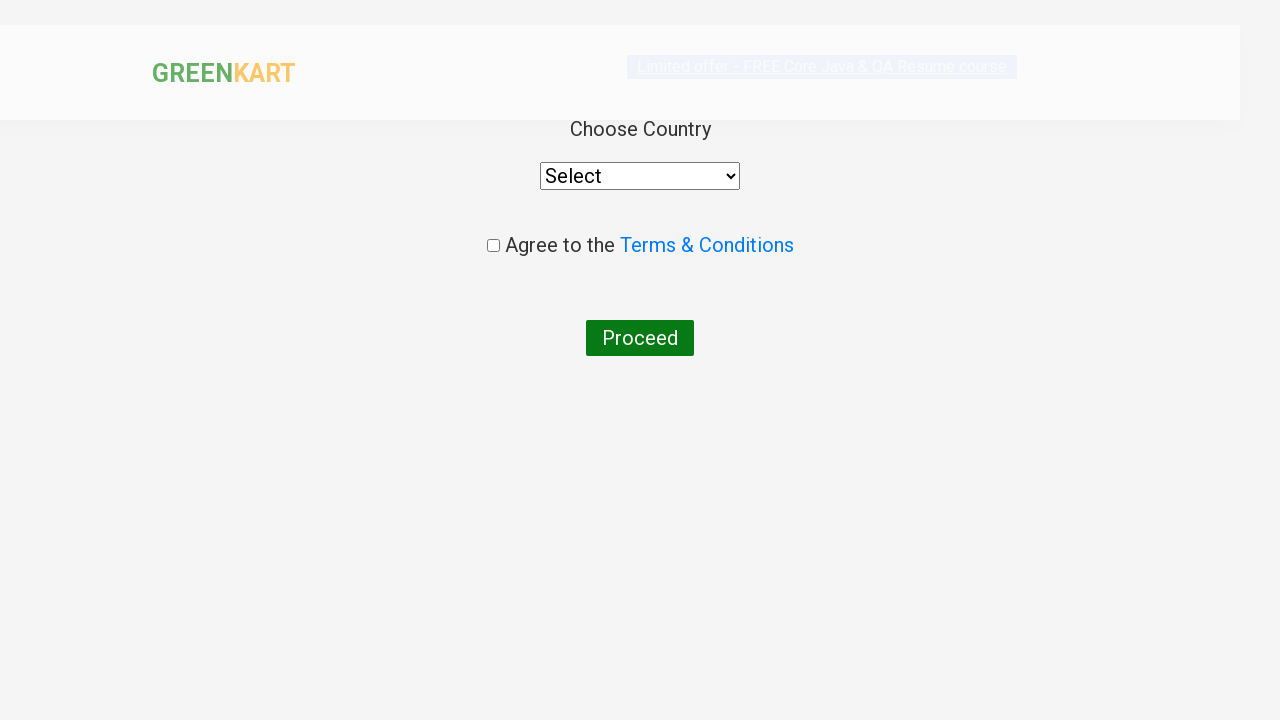

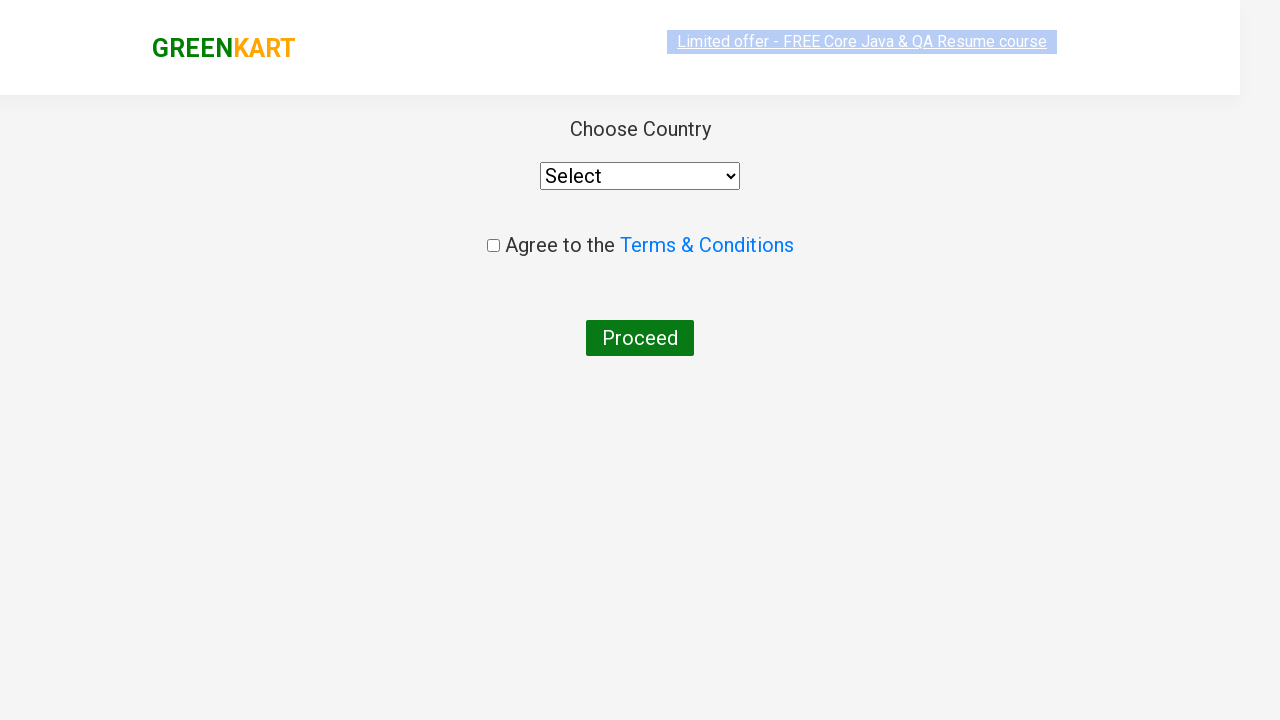